Tests JavaScript alert handling functionality by triggering different types of alerts and accepting/dismissing them

Starting URL: https://demo.automationtesting.in/Alerts.html

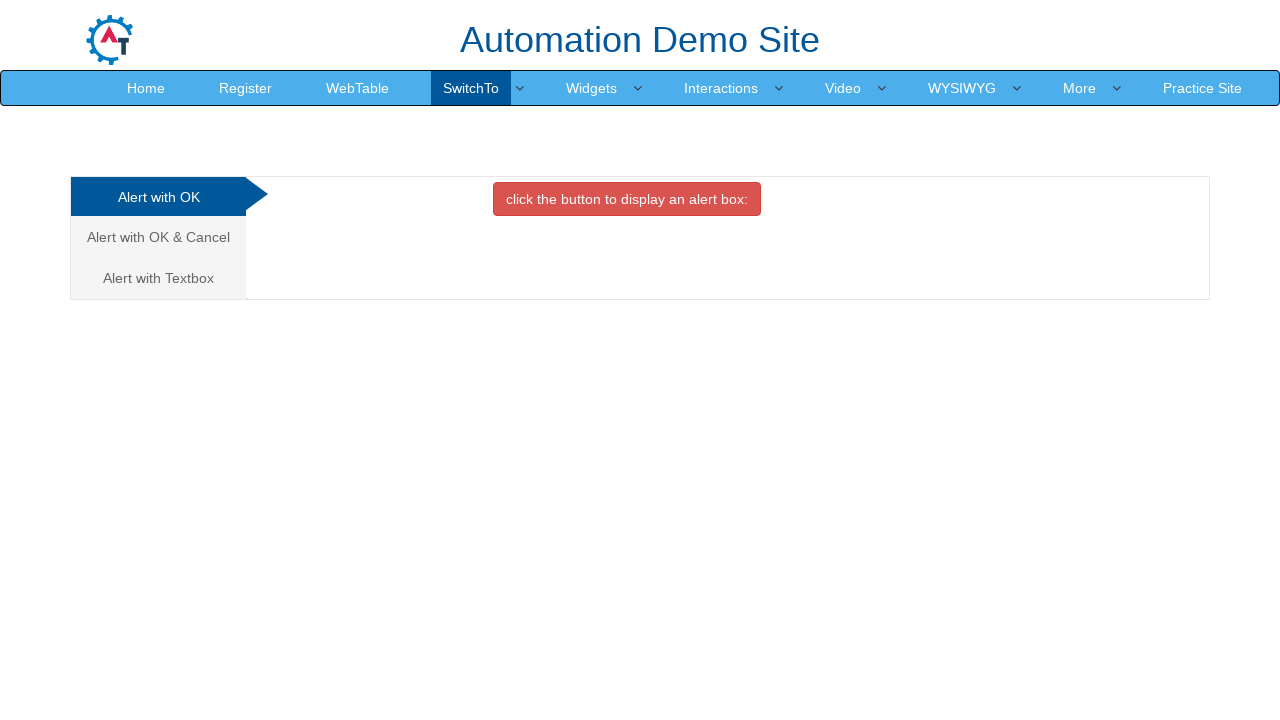

Clicked button to trigger first alert at (627, 199) on xpath=//button[@class='btn btn-danger']
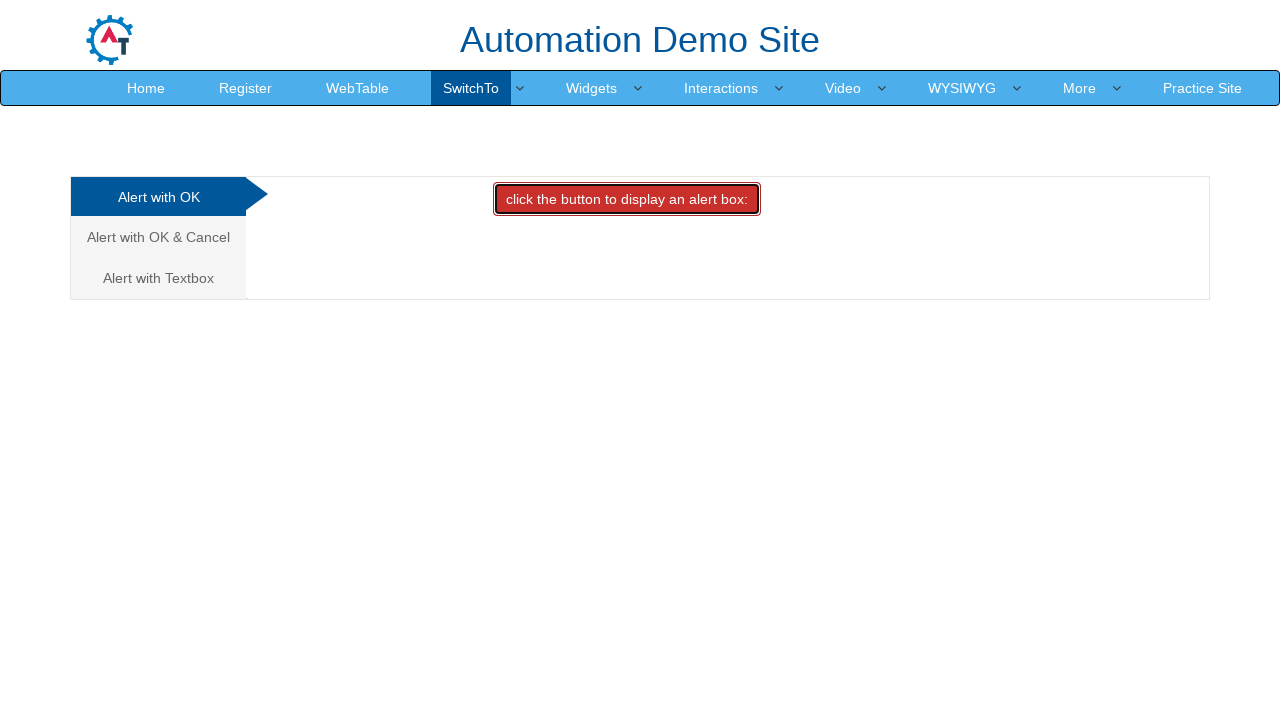

Set up dialog handler to accept alerts
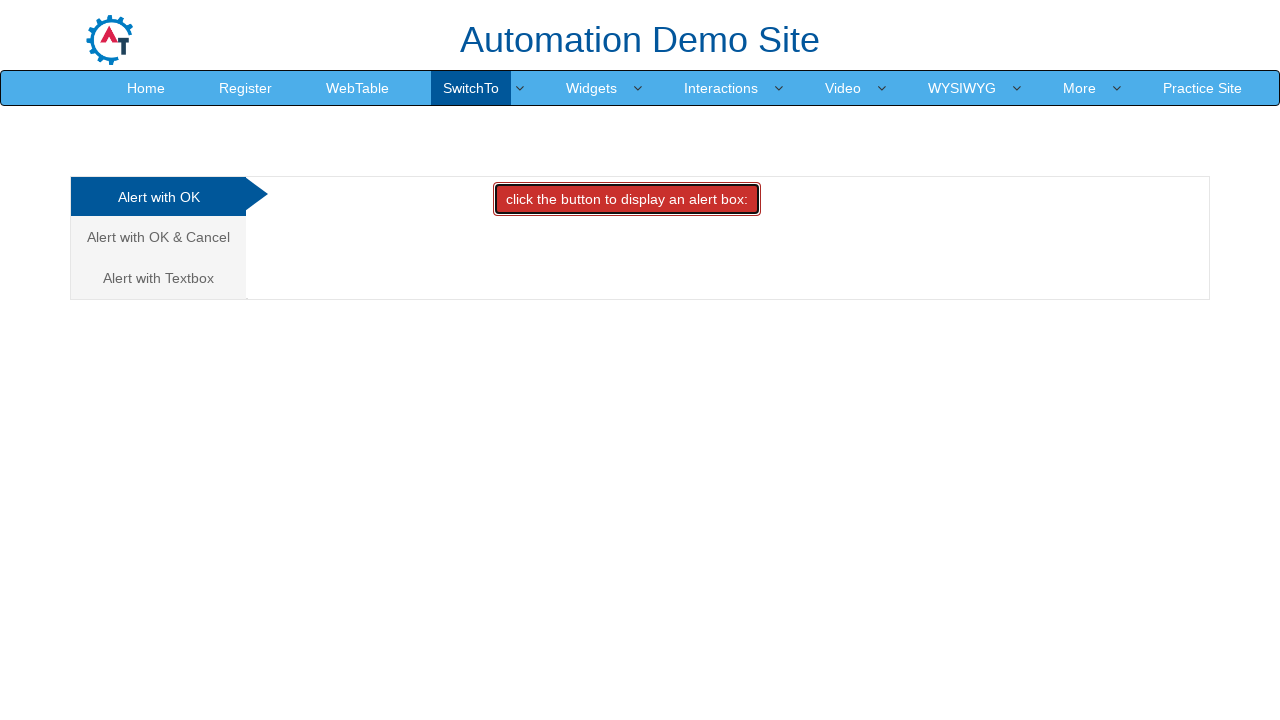

Clicked on the second alert tab at (158, 237) on (//a[@class='analystic'])[2]
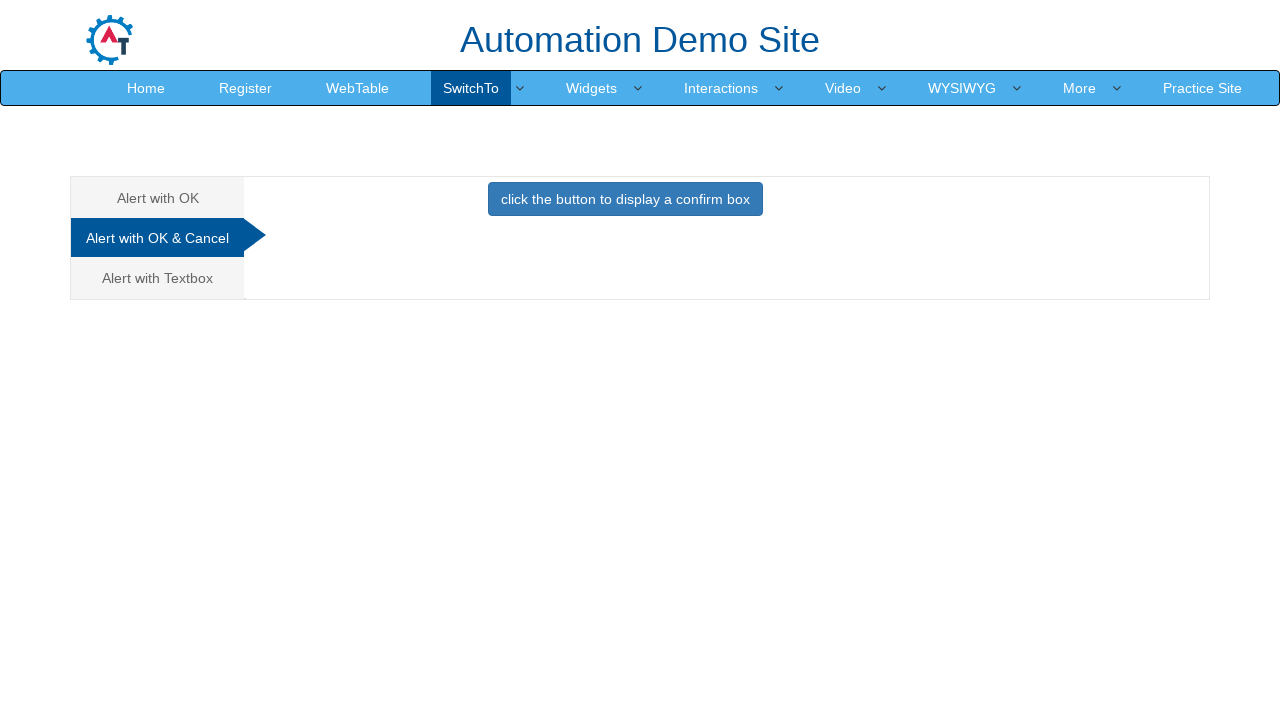

Clicked button to trigger confirm alert at (625, 199) on xpath=//button[@class='btn btn-primary']
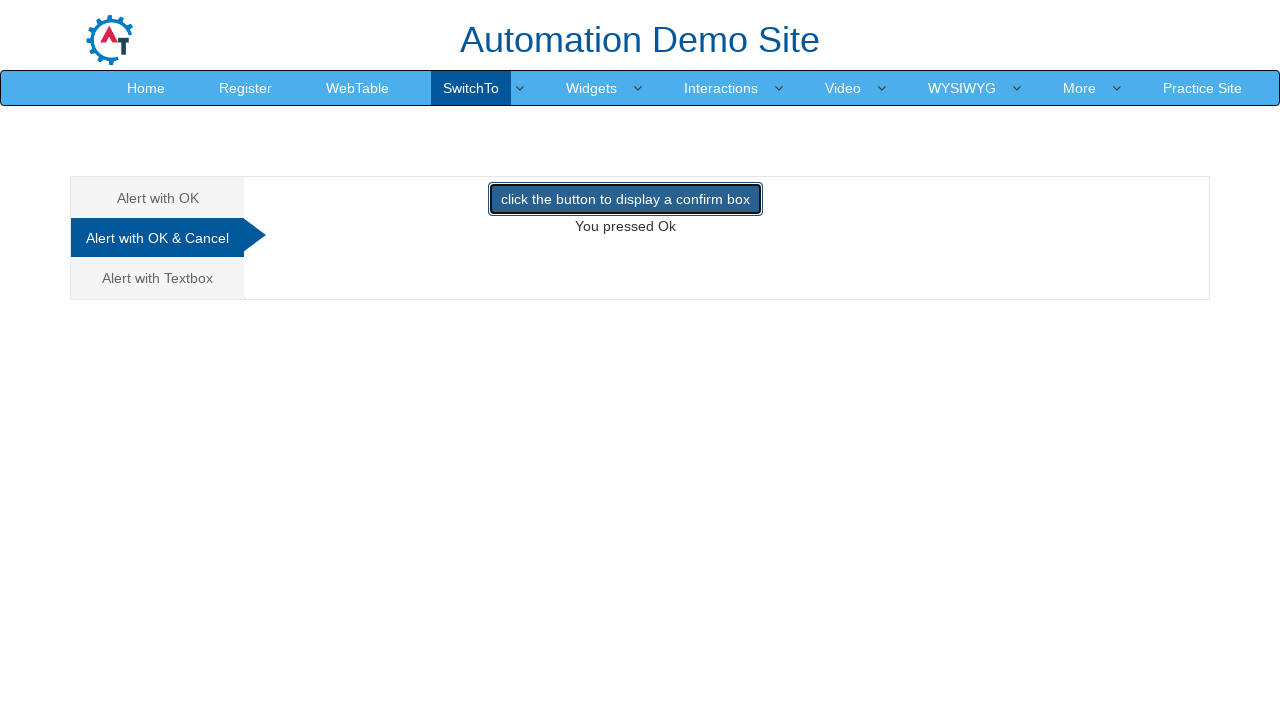

Set up dialog handler to dismiss alerts
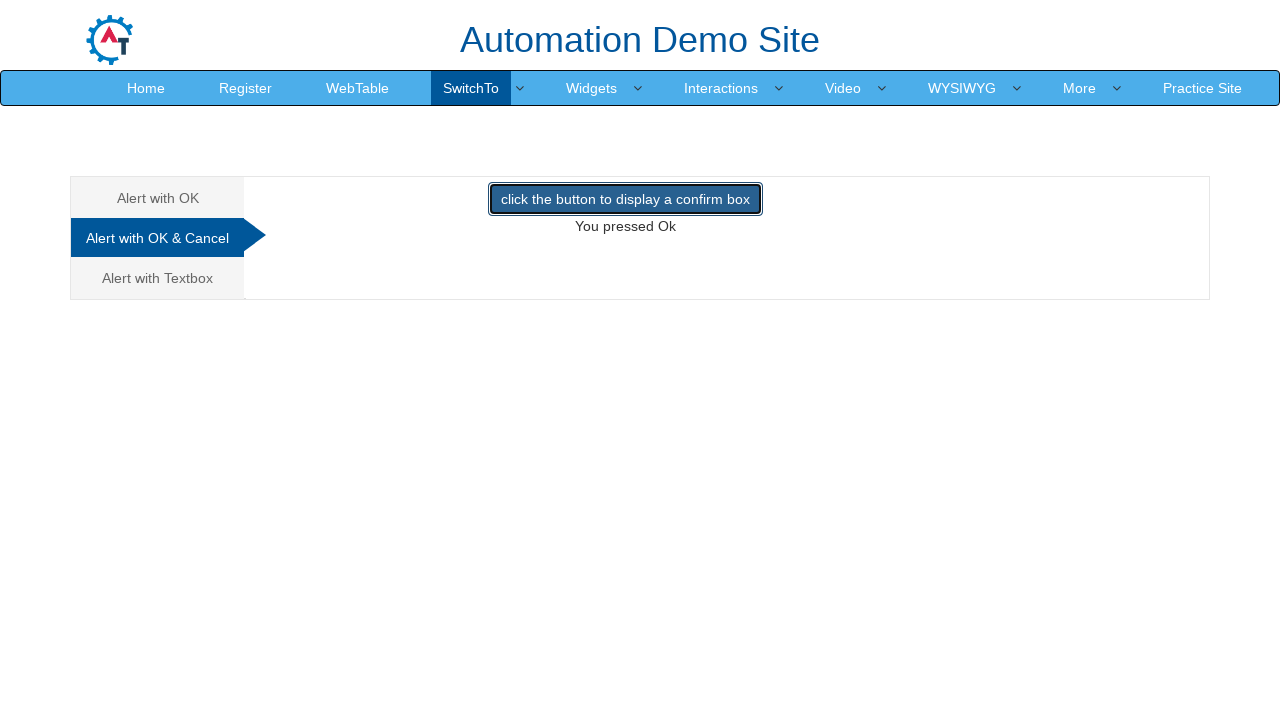

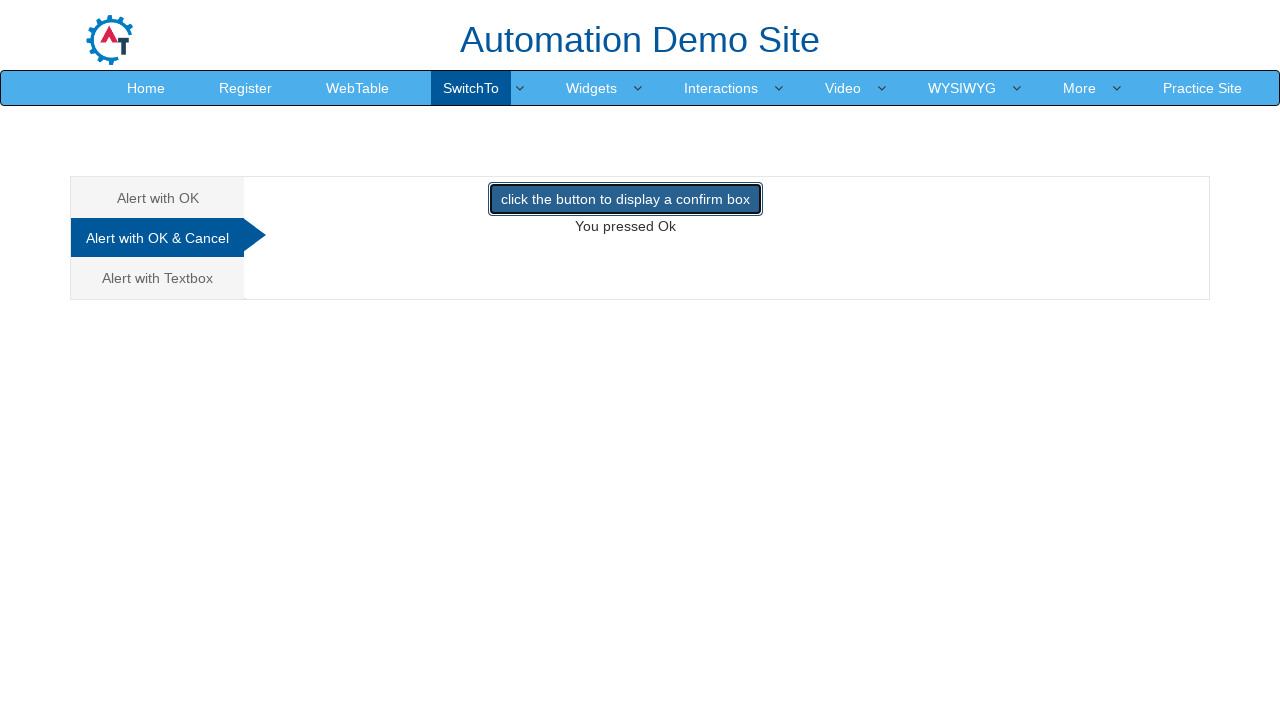